Tests that edits are cancelled when pressing Escape key.

Starting URL: https://demo.playwright.dev/todomvc

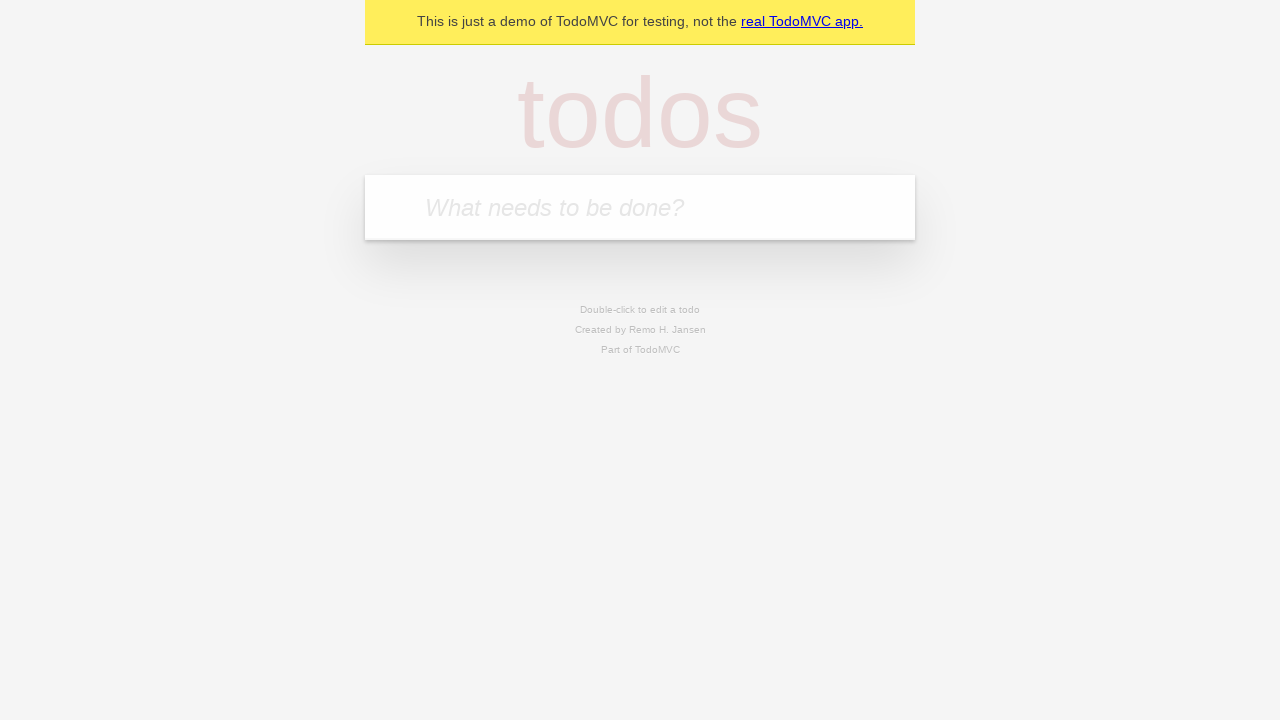

Filled first todo input with 'buy some cheese' on internal:attr=[placeholder="What needs to be done?"i]
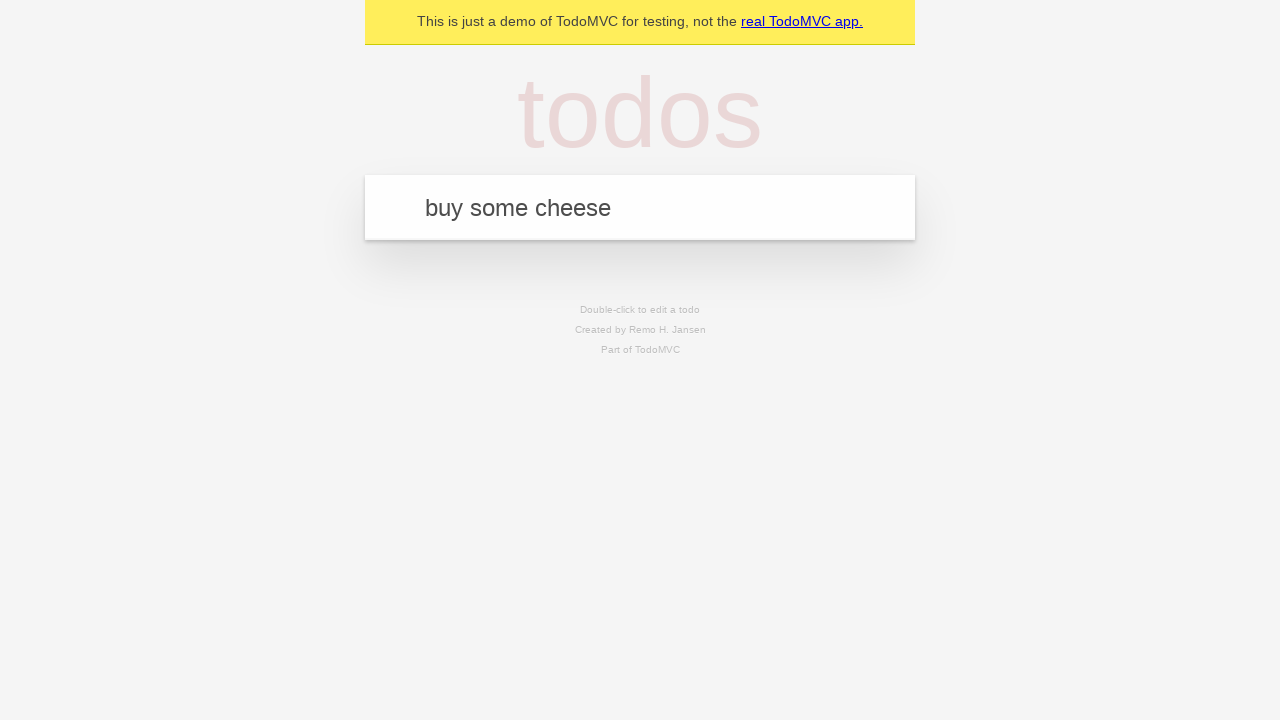

Pressed Enter to create first todo on internal:attr=[placeholder="What needs to be done?"i]
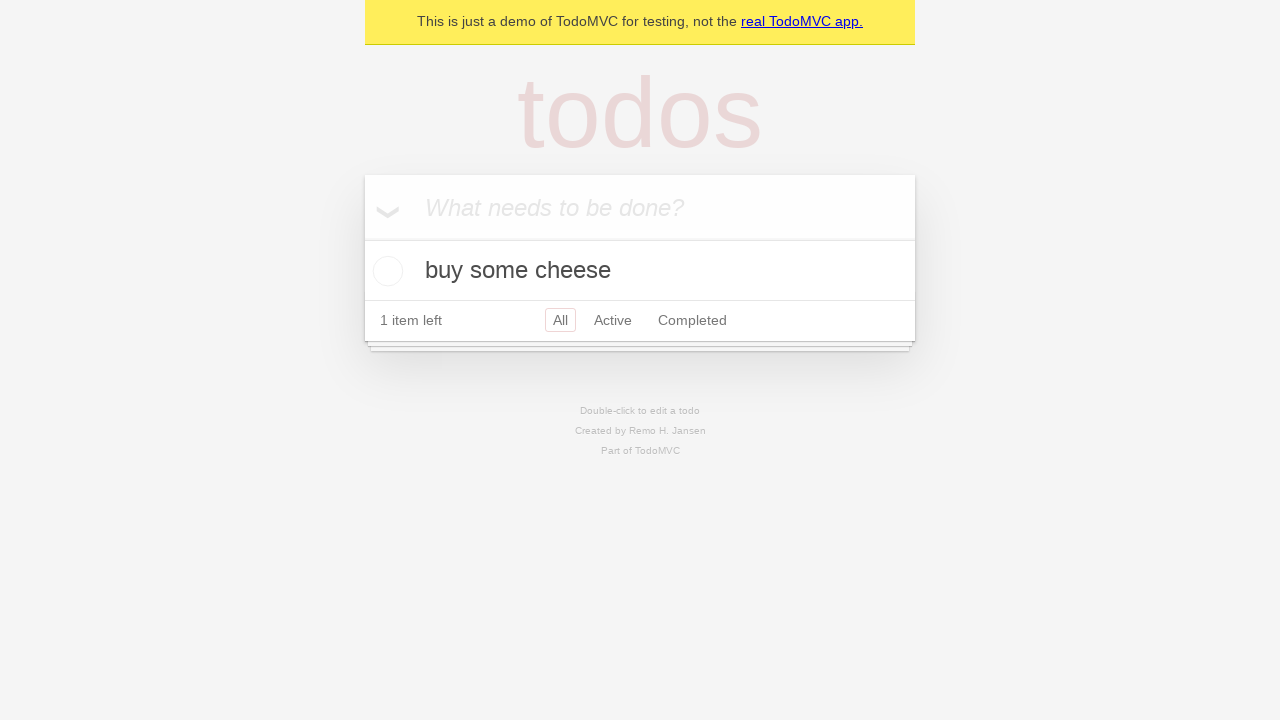

Filled second todo input with 'feed the cat' on internal:attr=[placeholder="What needs to be done?"i]
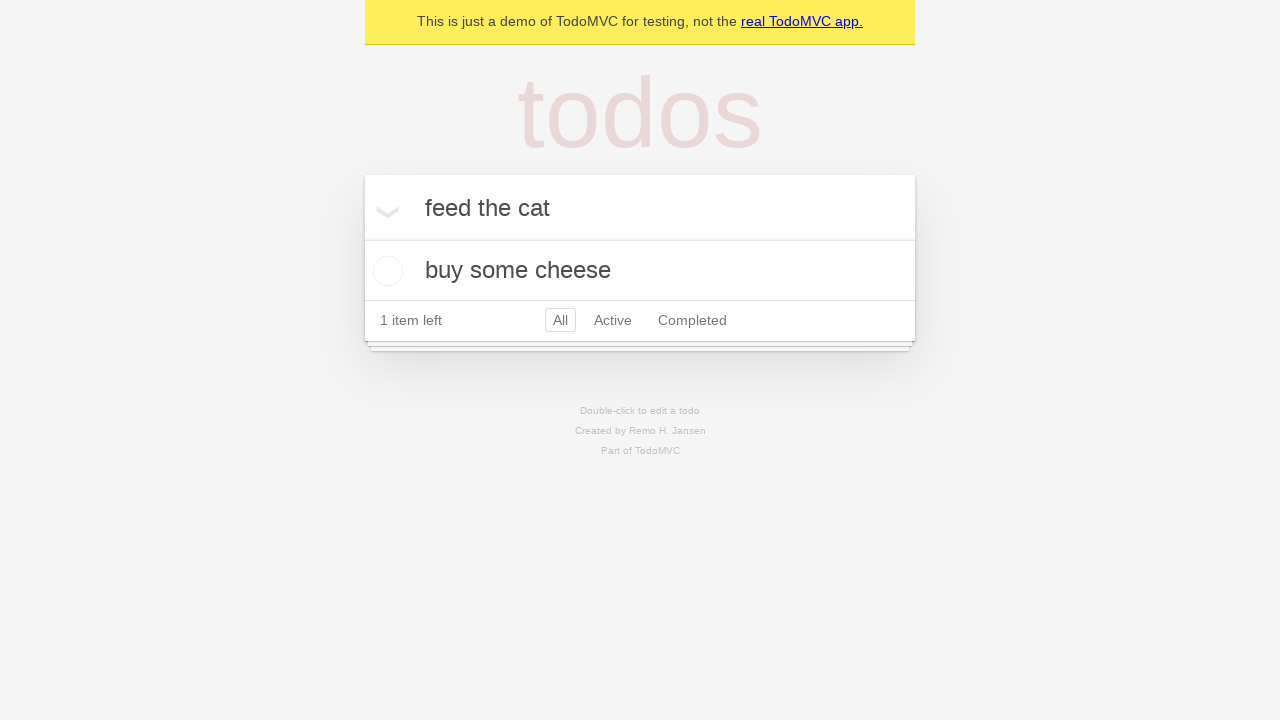

Pressed Enter to create second todo on internal:attr=[placeholder="What needs to be done?"i]
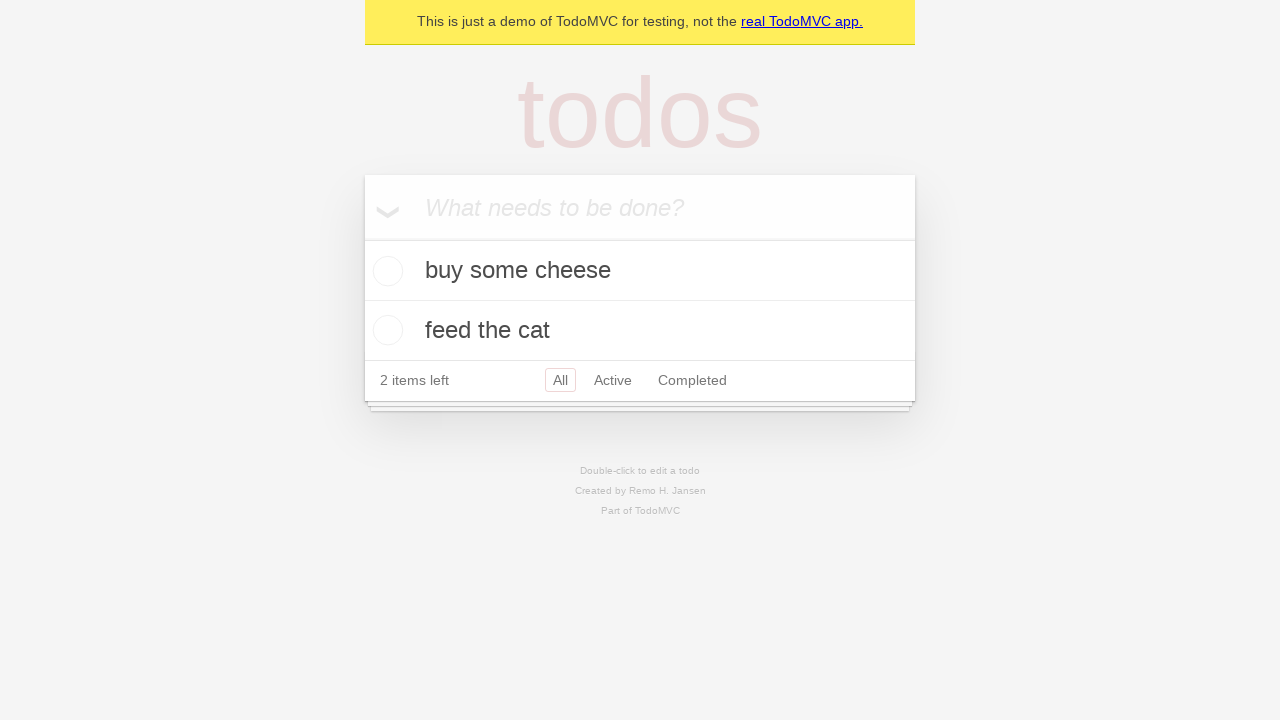

Filled third todo input with 'book a doctors appointment' on internal:attr=[placeholder="What needs to be done?"i]
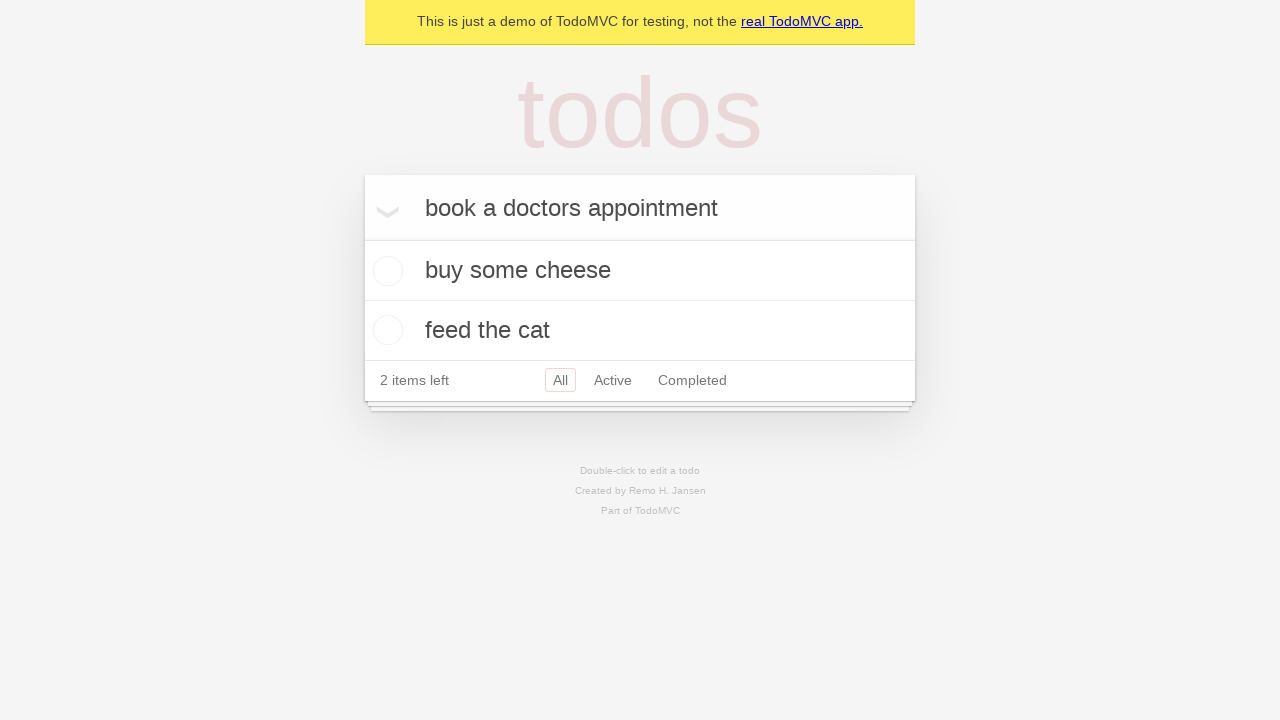

Pressed Enter to create third todo on internal:attr=[placeholder="What needs to be done?"i]
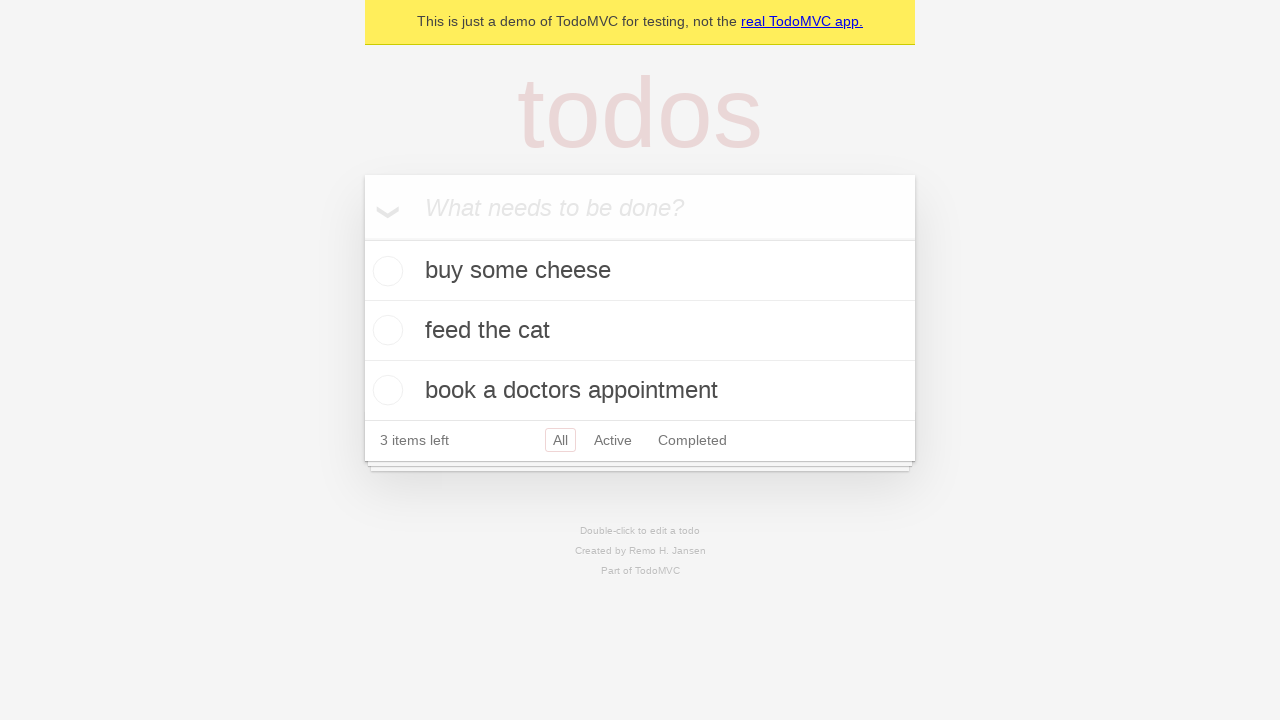

Double-clicked second todo item to enter edit mode at (640, 331) on internal:testid=[data-testid="todo-item"s] >> nth=1
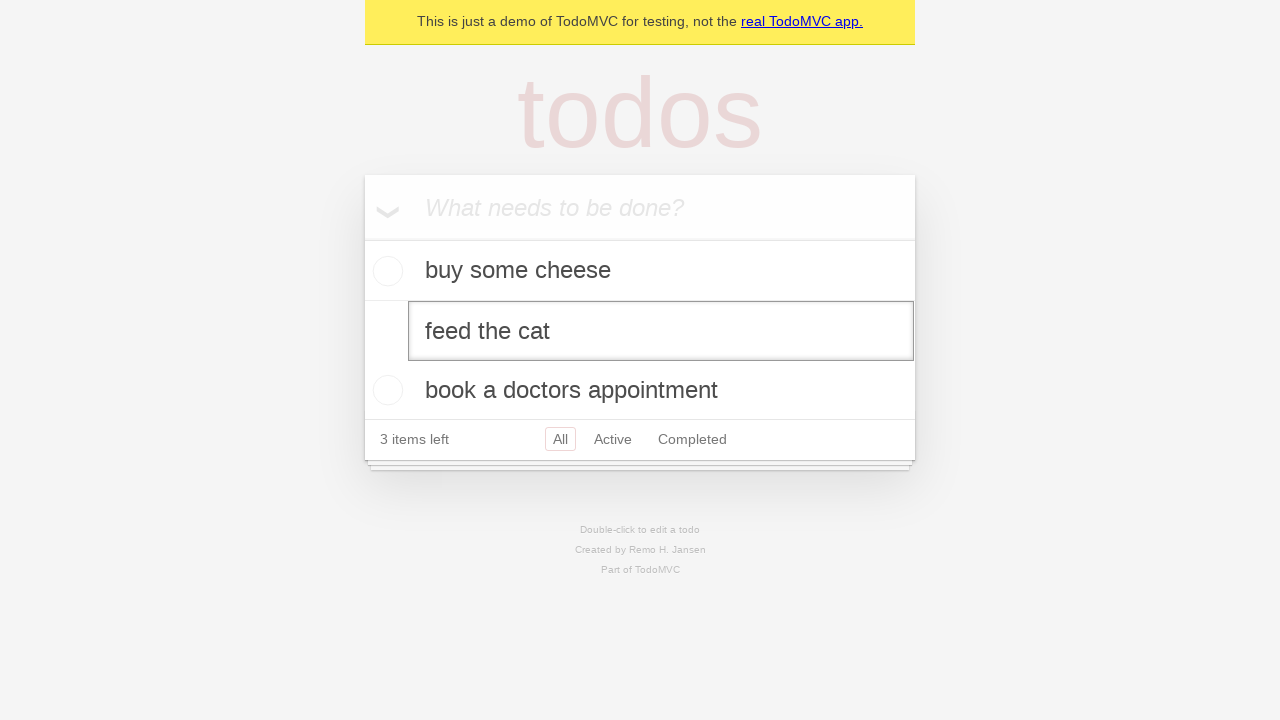

Filled edit textbox with 'buy some sausages' on internal:testid=[data-testid="todo-item"s] >> nth=1 >> internal:role=textbox[nam
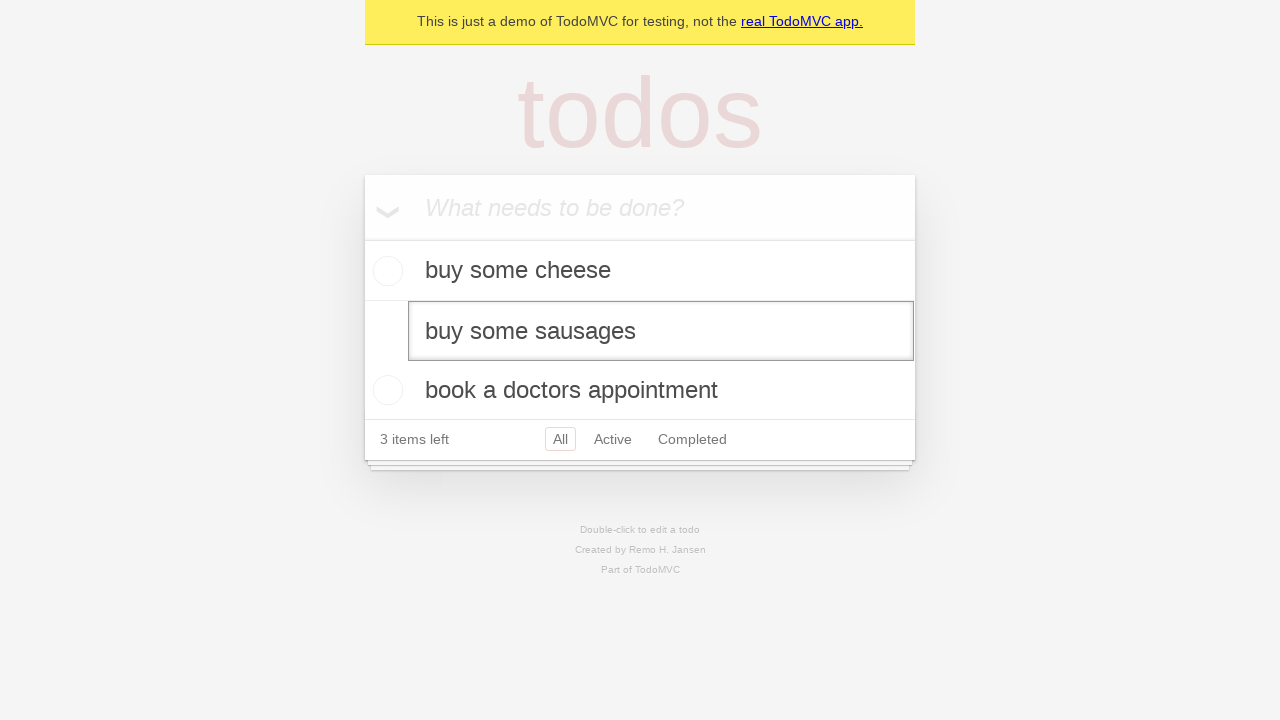

Pressed Escape key to cancel edit mode on internal:testid=[data-testid="todo-item"s] >> nth=1 >> internal:role=textbox[nam
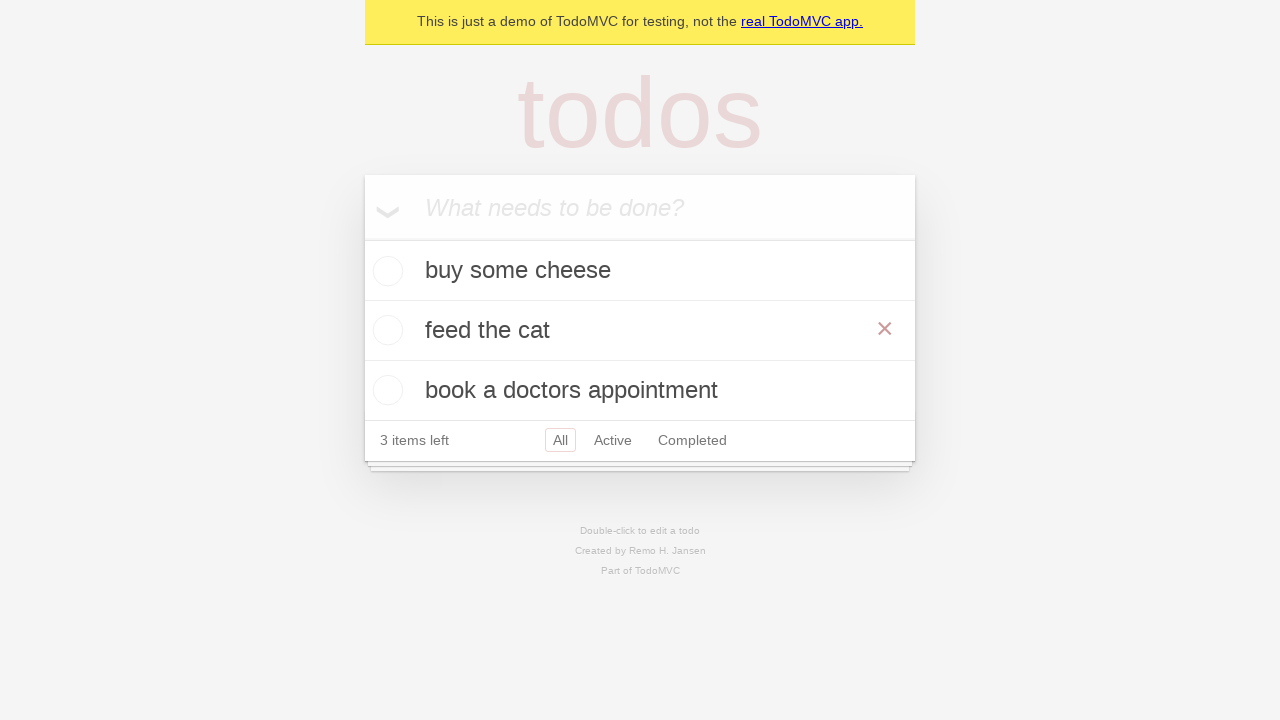

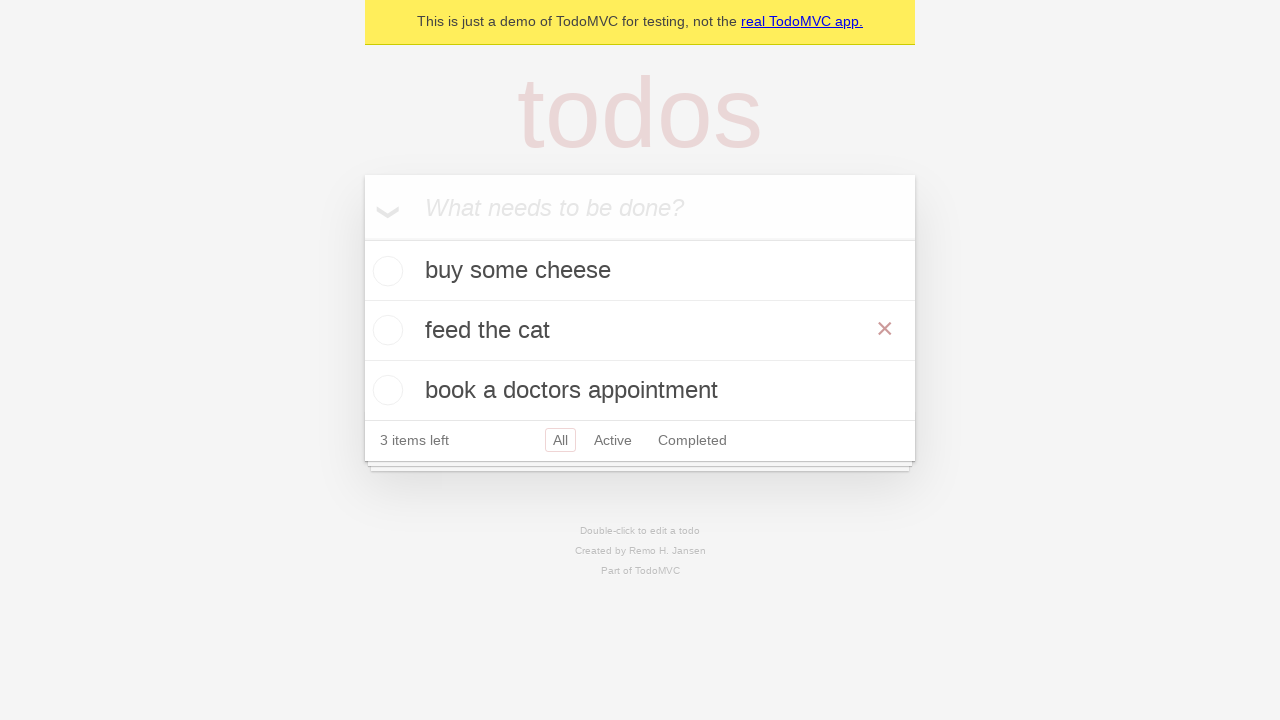